Tests getting alert text and accepting it, then verifying the result message appears on the page

Starting URL: https://testpages.eviltester.com/styled/alerts/alert-test.html

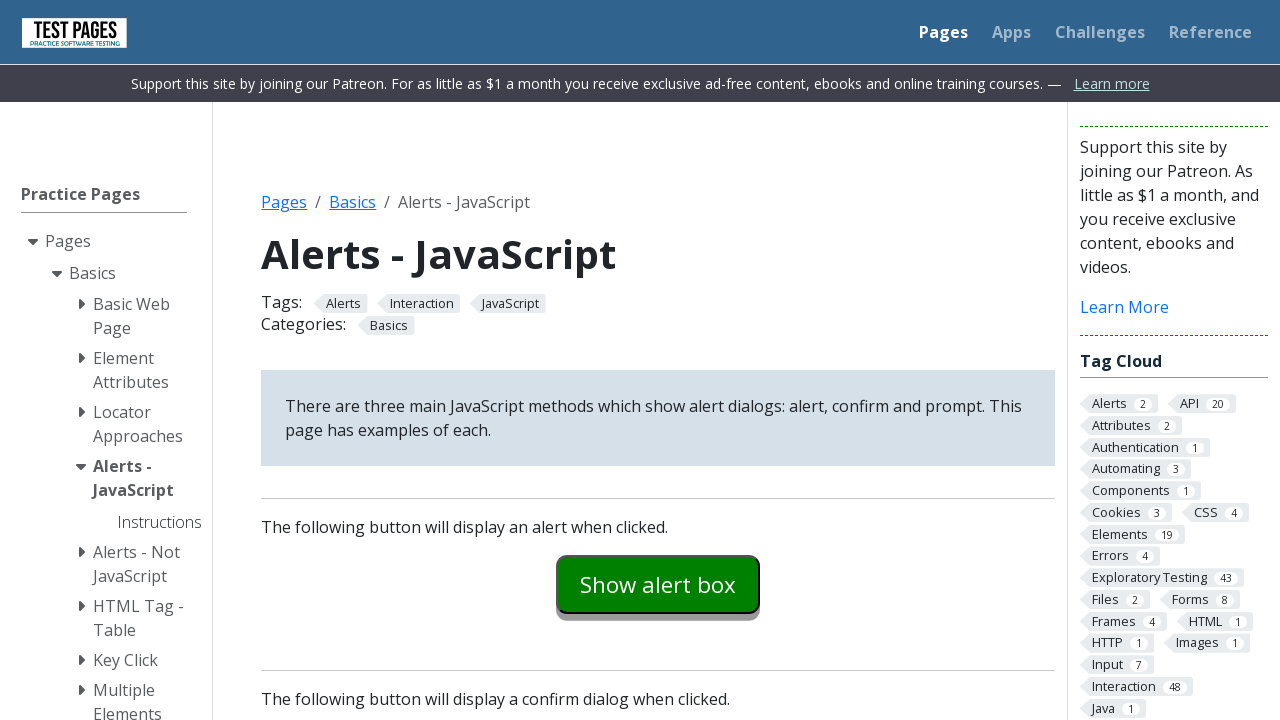

Set up dialog handler to accept alerts
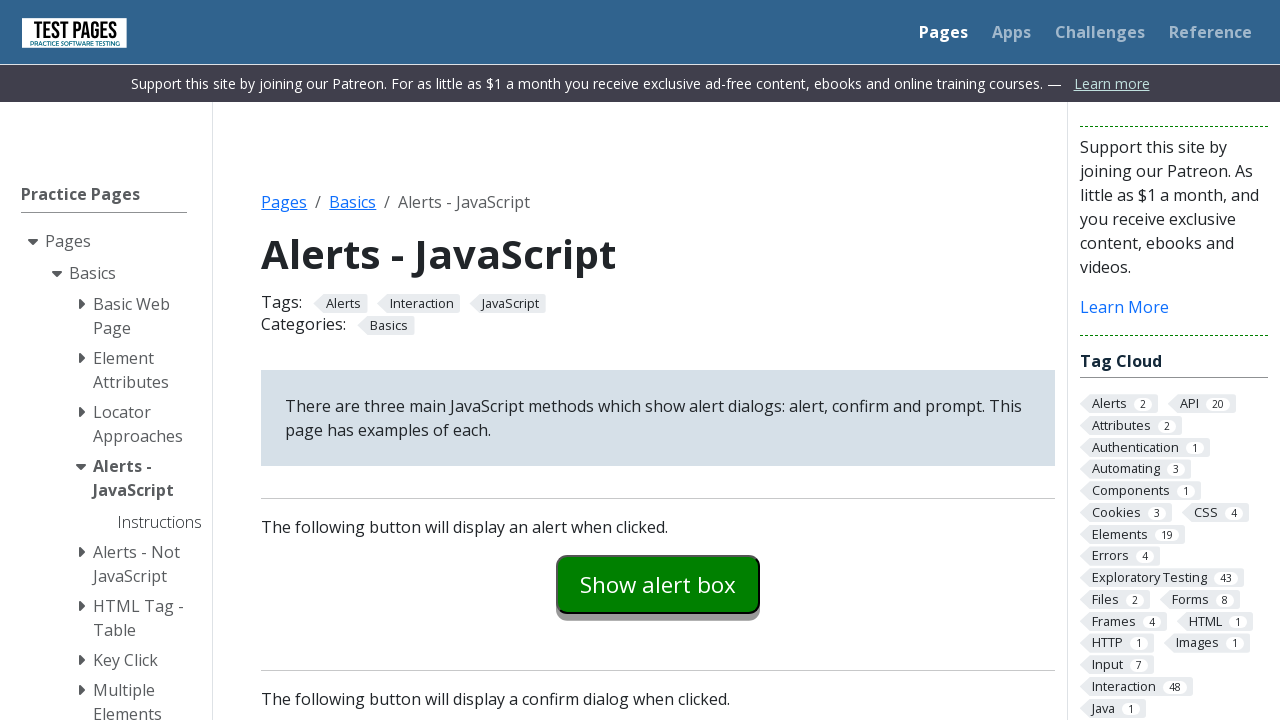

Clicked alert trigger button at (658, 584) on #alertexamples
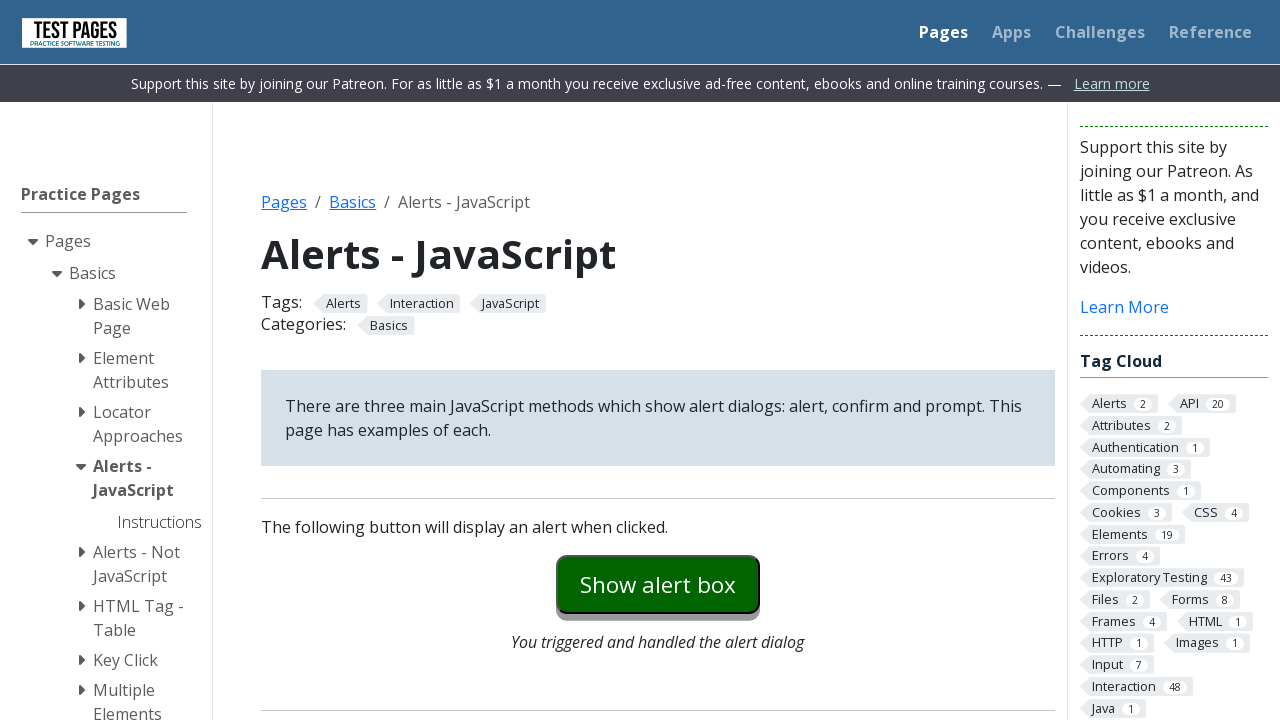

Alert explanation text appeared on page
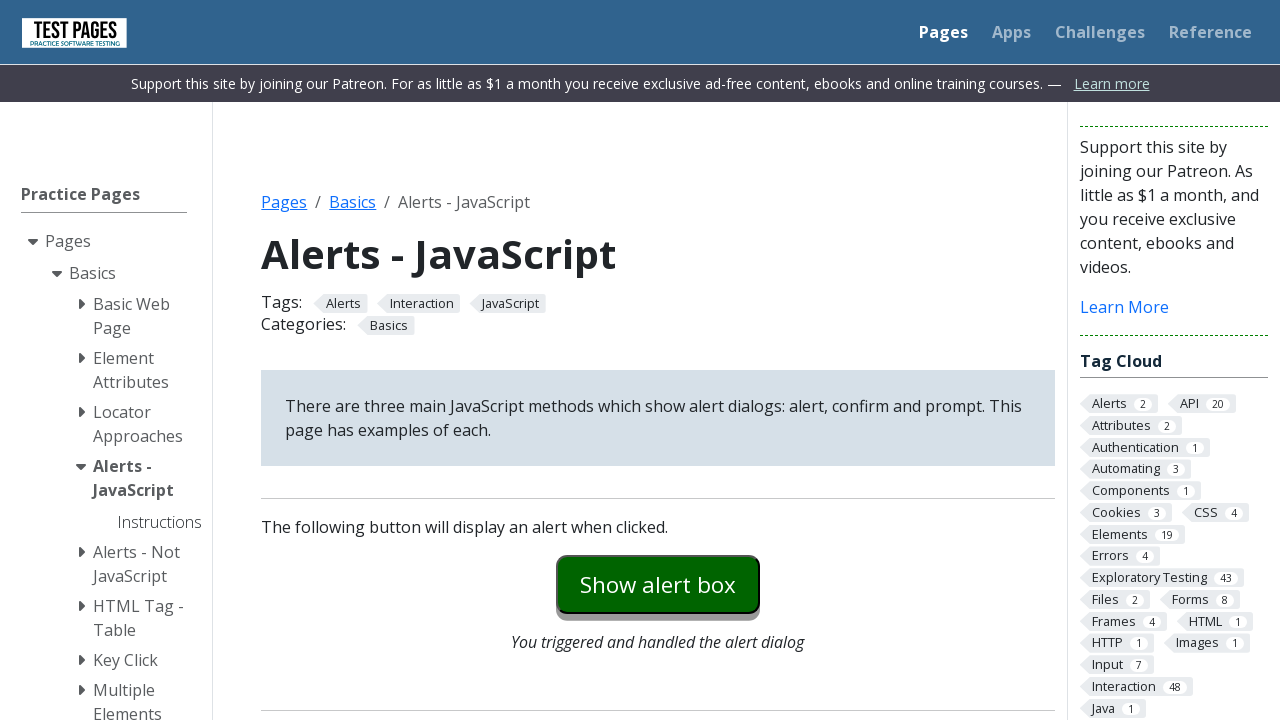

Verified explanation text matches expected message
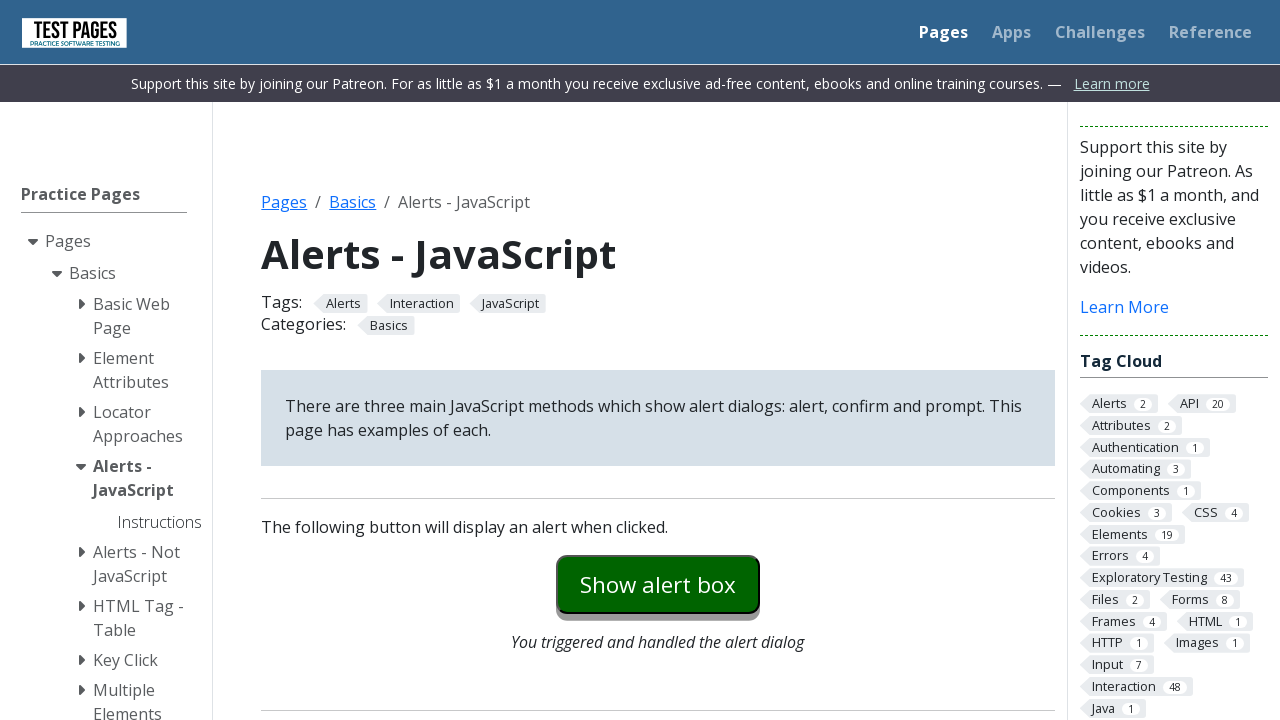

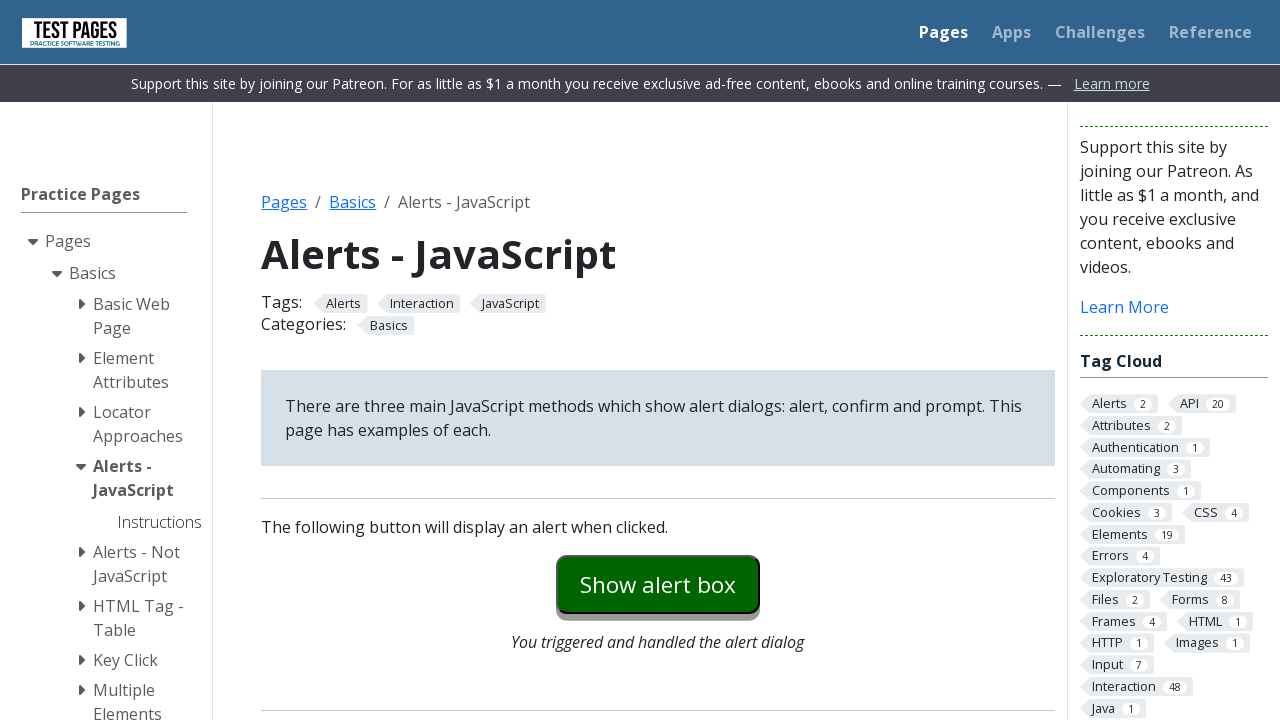